Tests domain availability check on registro.br by entering a domain name and submitting the search form

Starting URL: https://registro.br

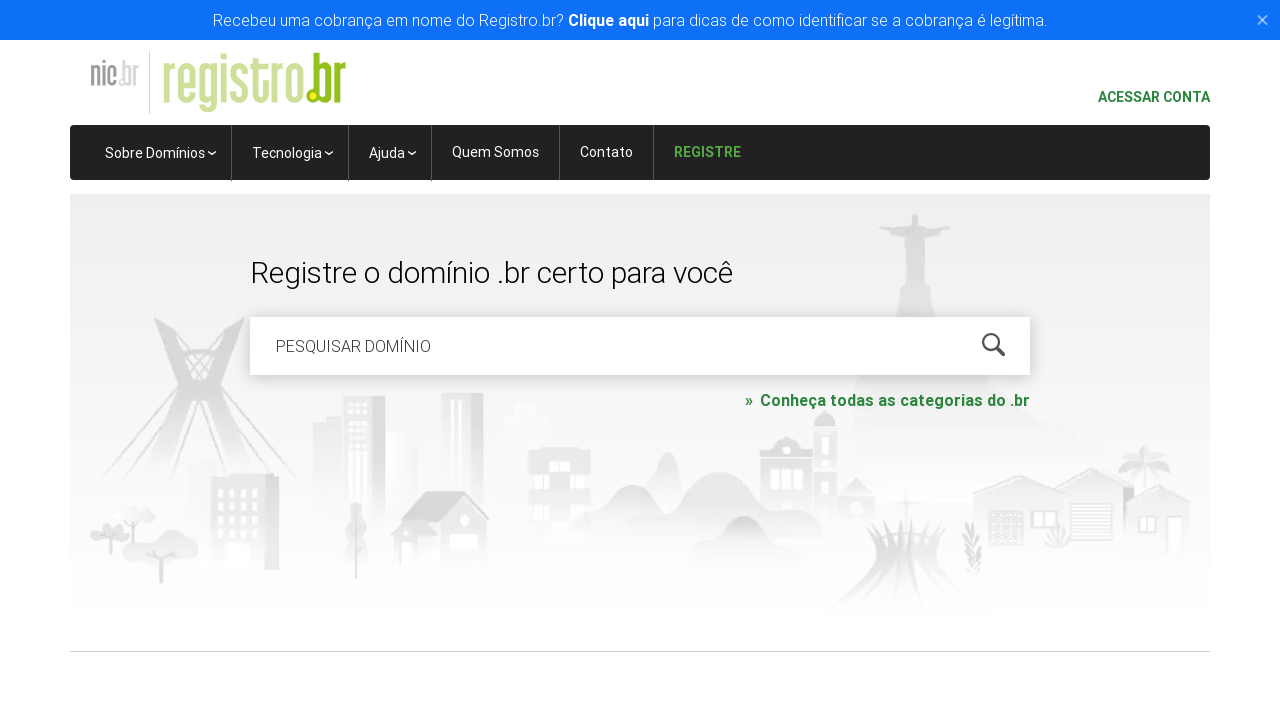

Cleared the domain availability search field on #is-avail-field
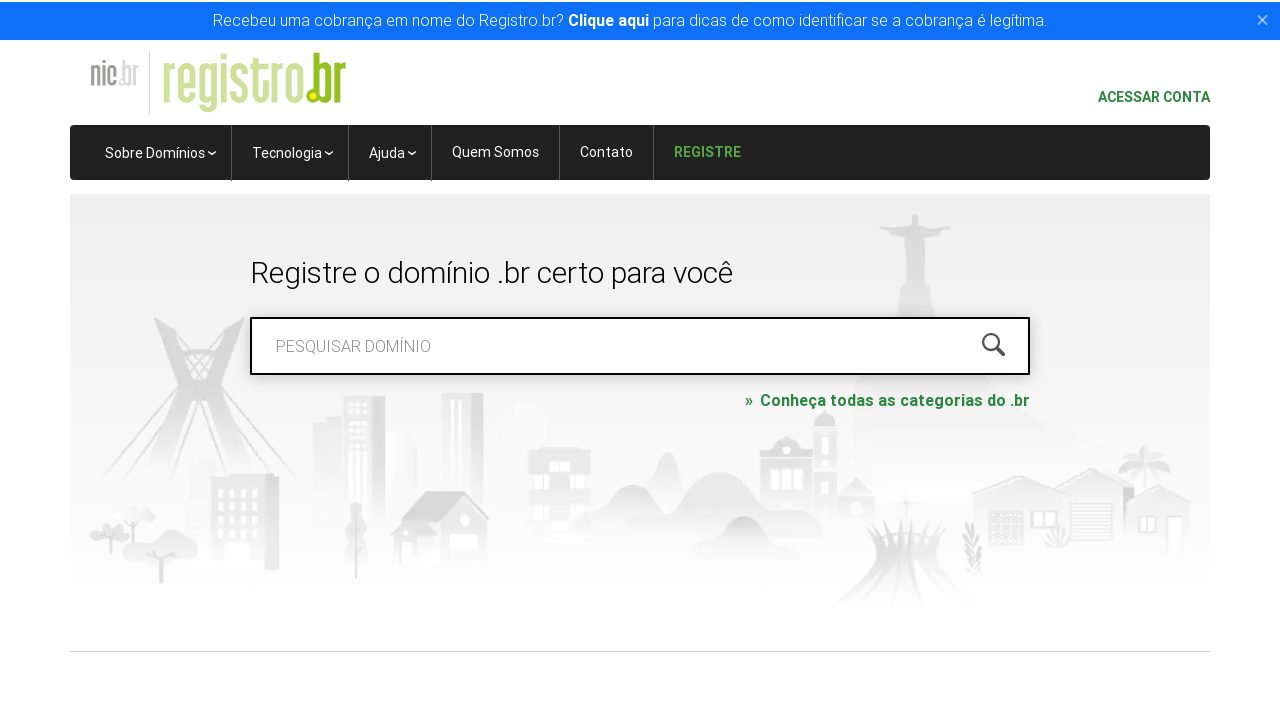

Filled domain availability search field with 'meudominio2024.com.br' on #is-avail-field
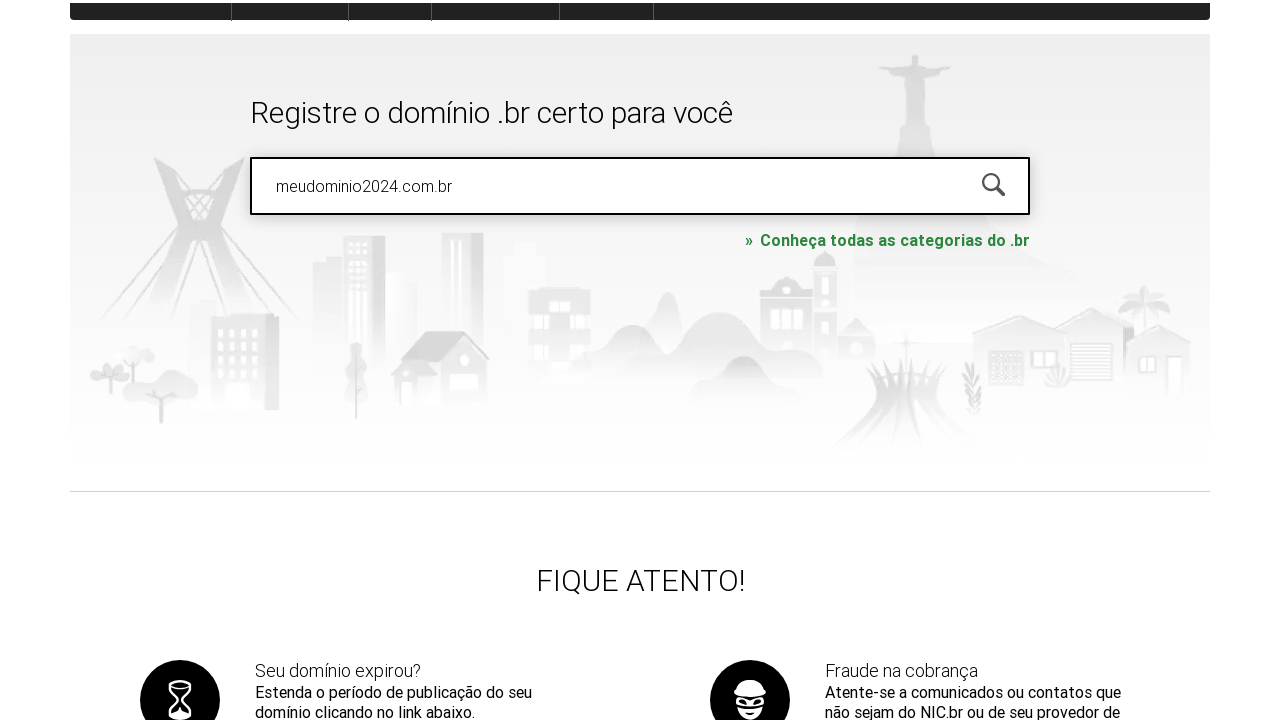

Submitted domain availability search by pressing Enter on #is-avail-field
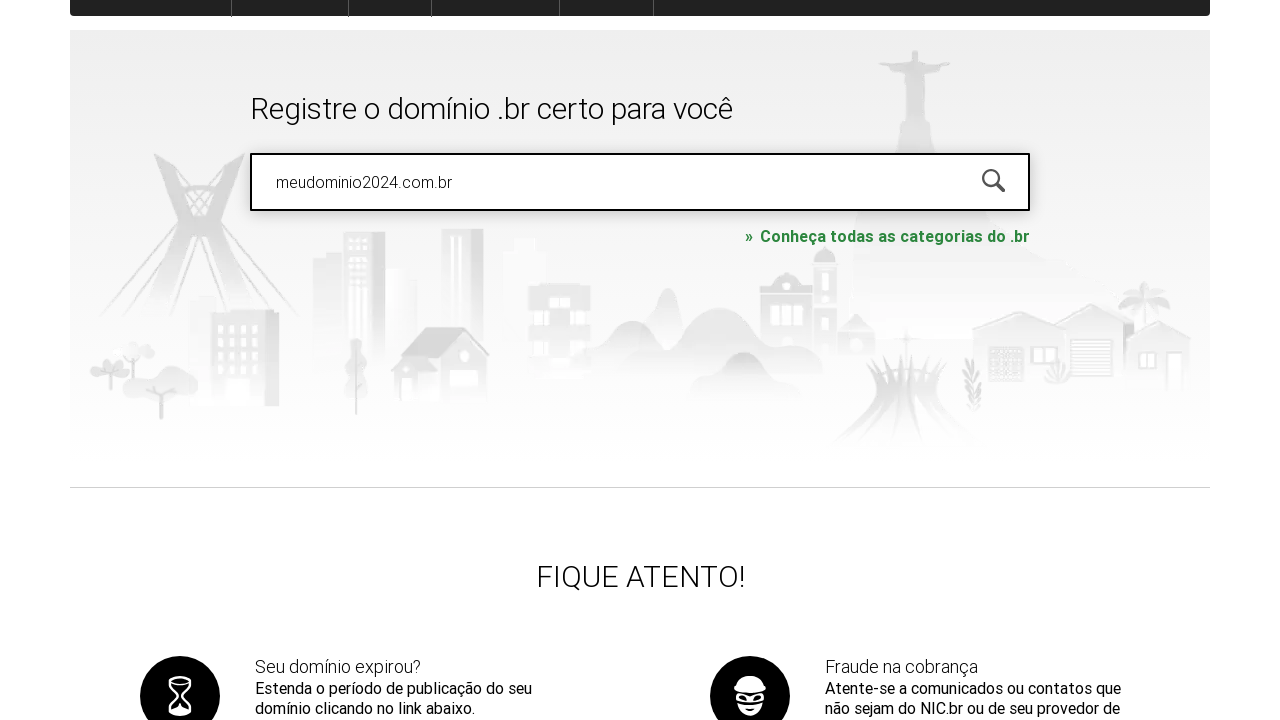

Waited for search results to load (networkidle)
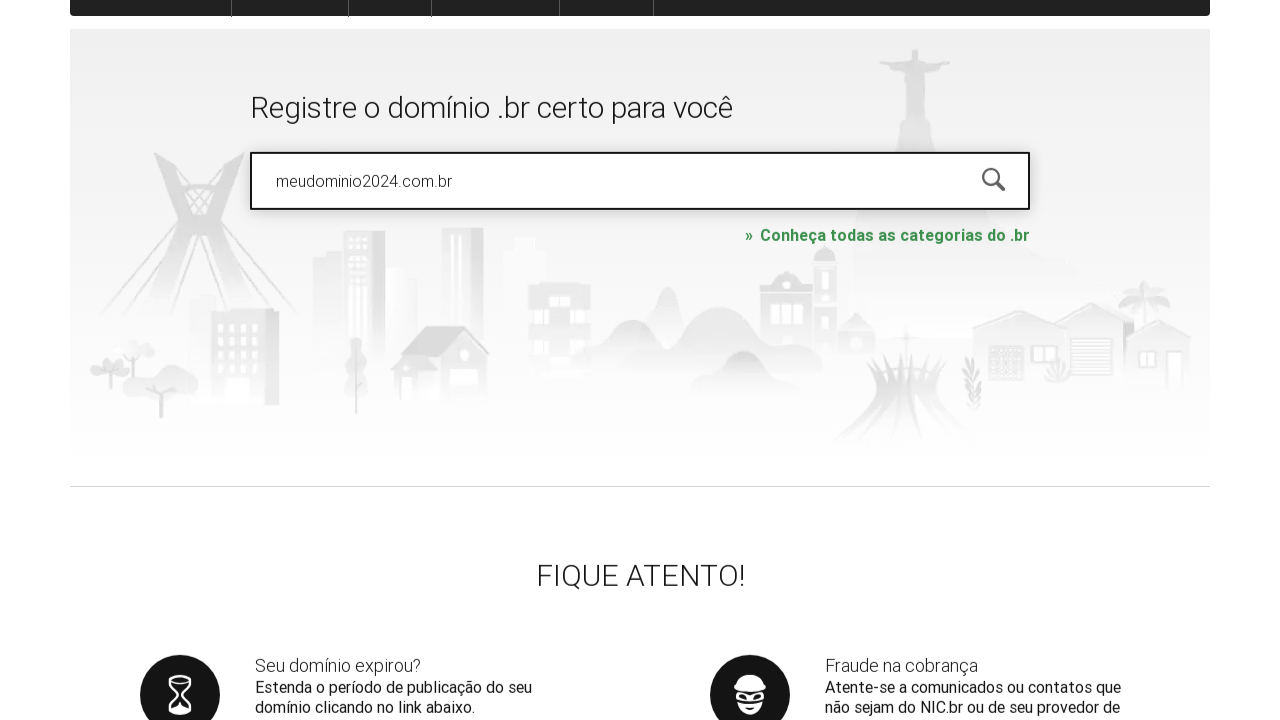

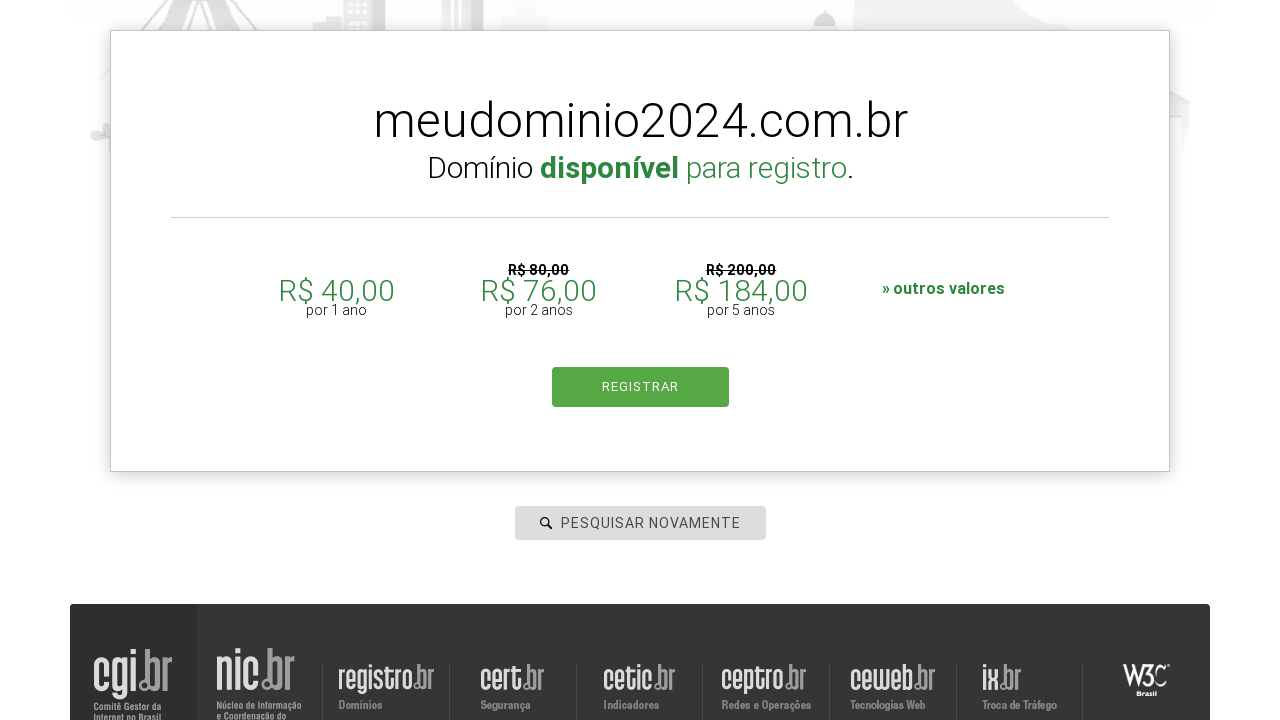